Tests a more robust approach to working with multiple browser windows by storing the original window handle, clicking a link to open a new window, then switching between windows and verifying their titles.

Starting URL: https://the-internet.herokuapp.com/windows

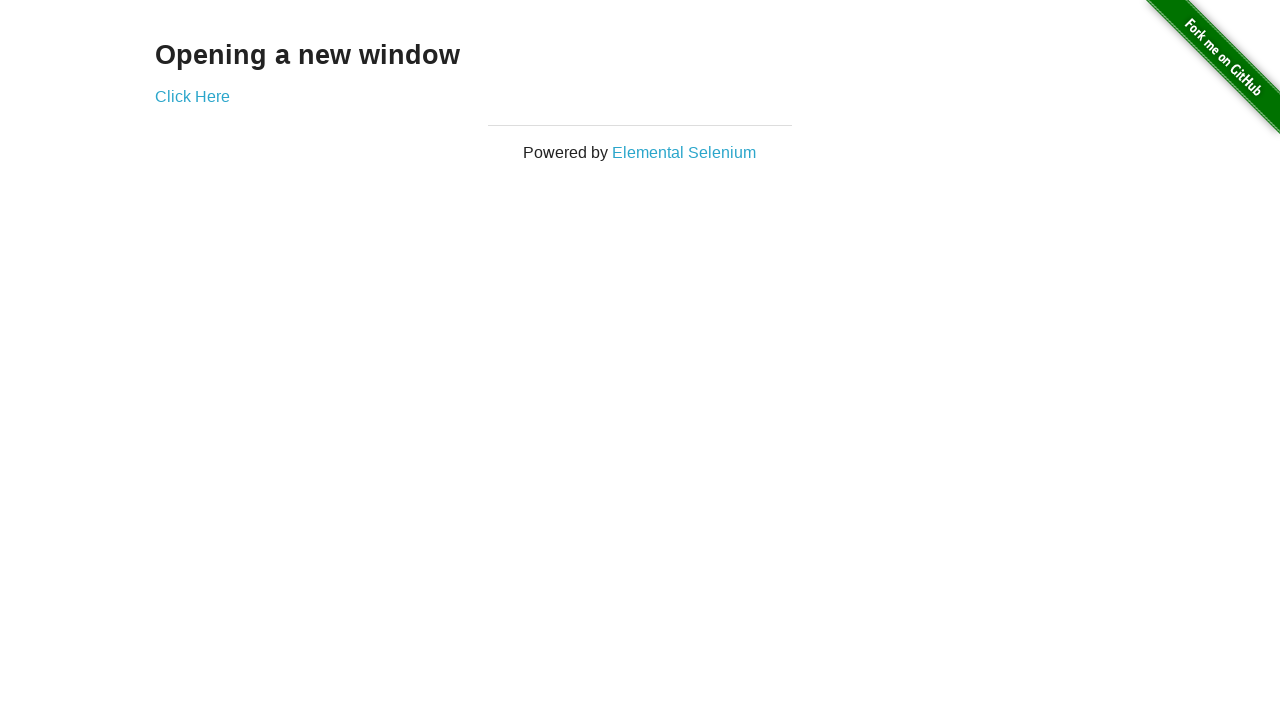

Stored reference to first page
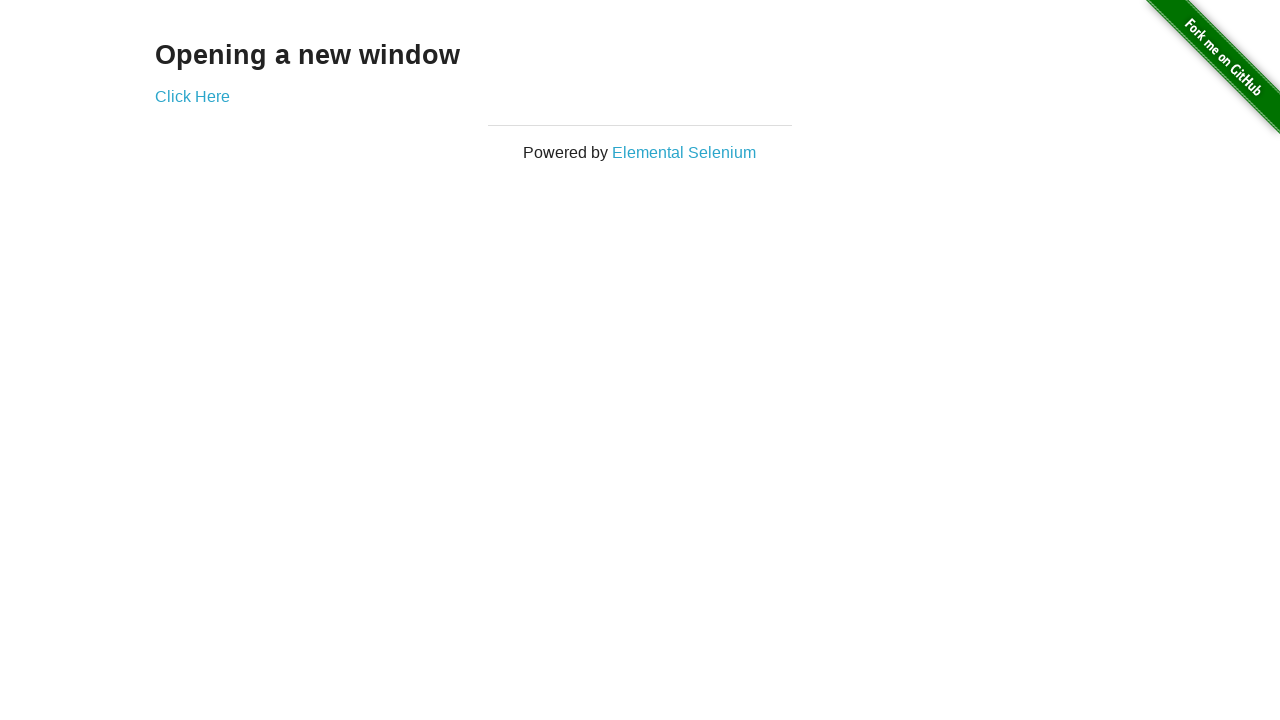

Clicked link to open new window at (192, 96) on .example a
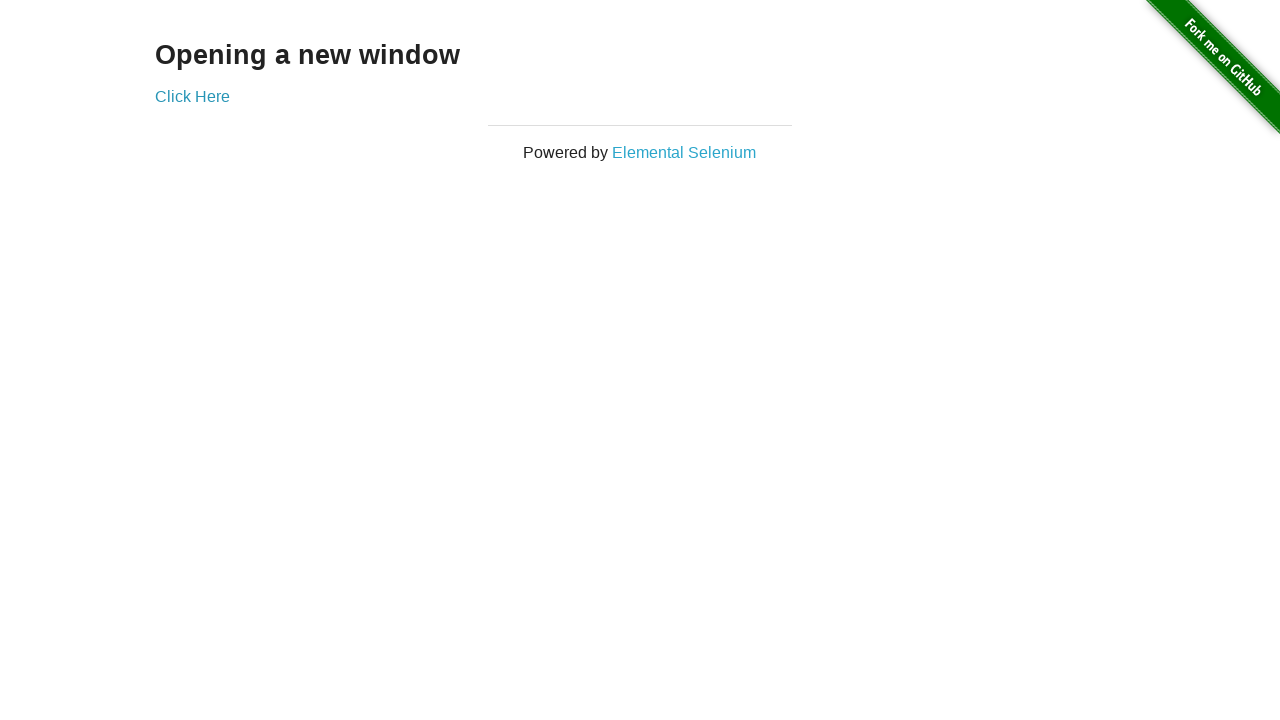

Captured new page object from context
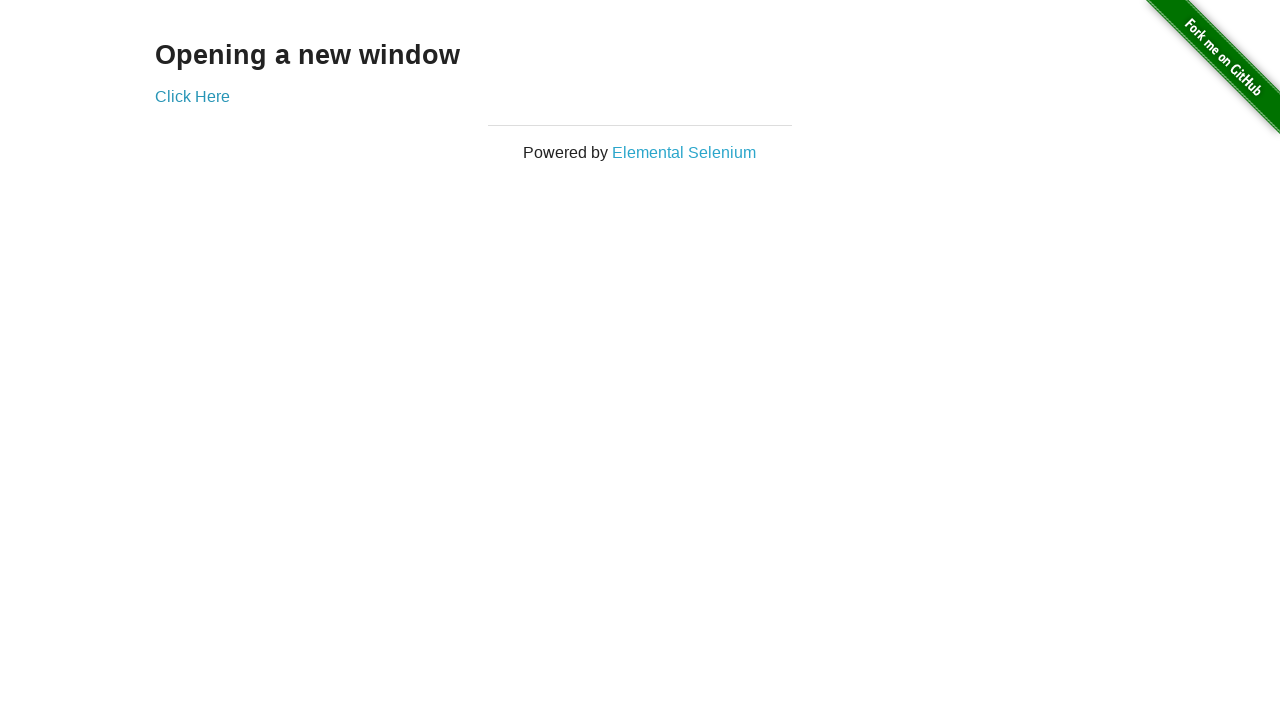

New page finished loading
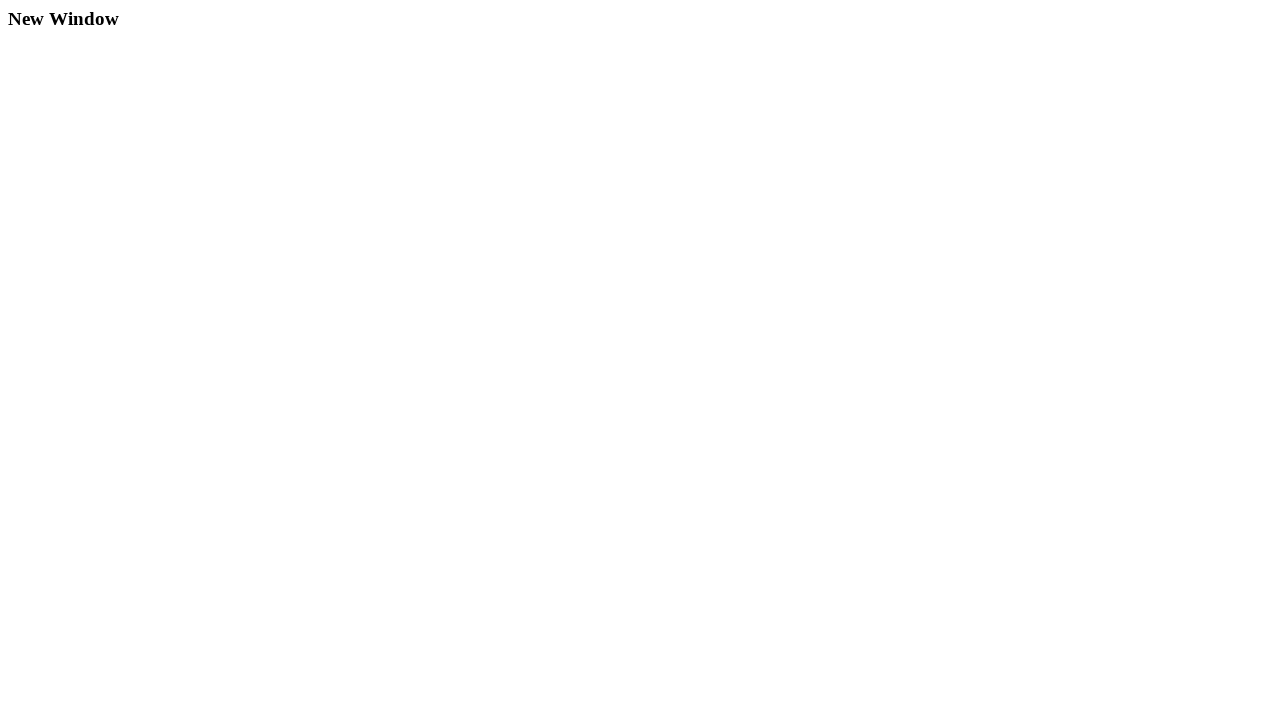

Verified original page title is 'The Internet'
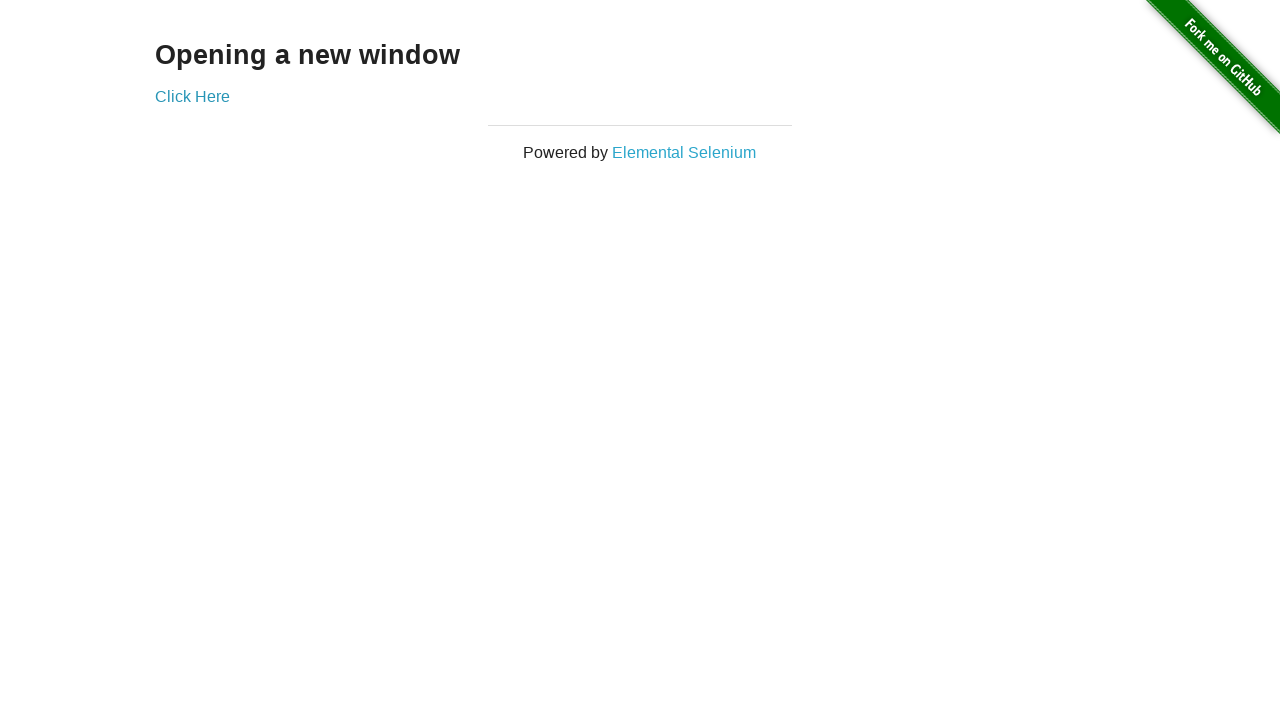

Waited for new page title to be populated
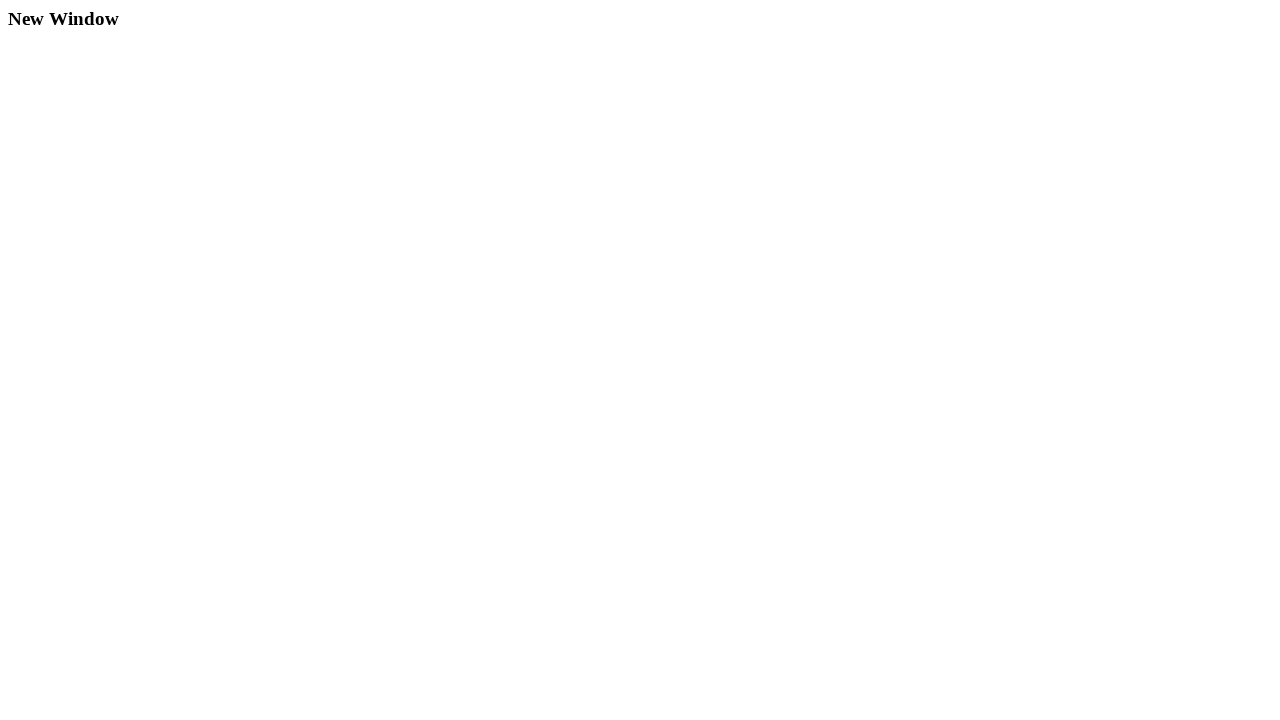

Verified new window title is 'New Window'
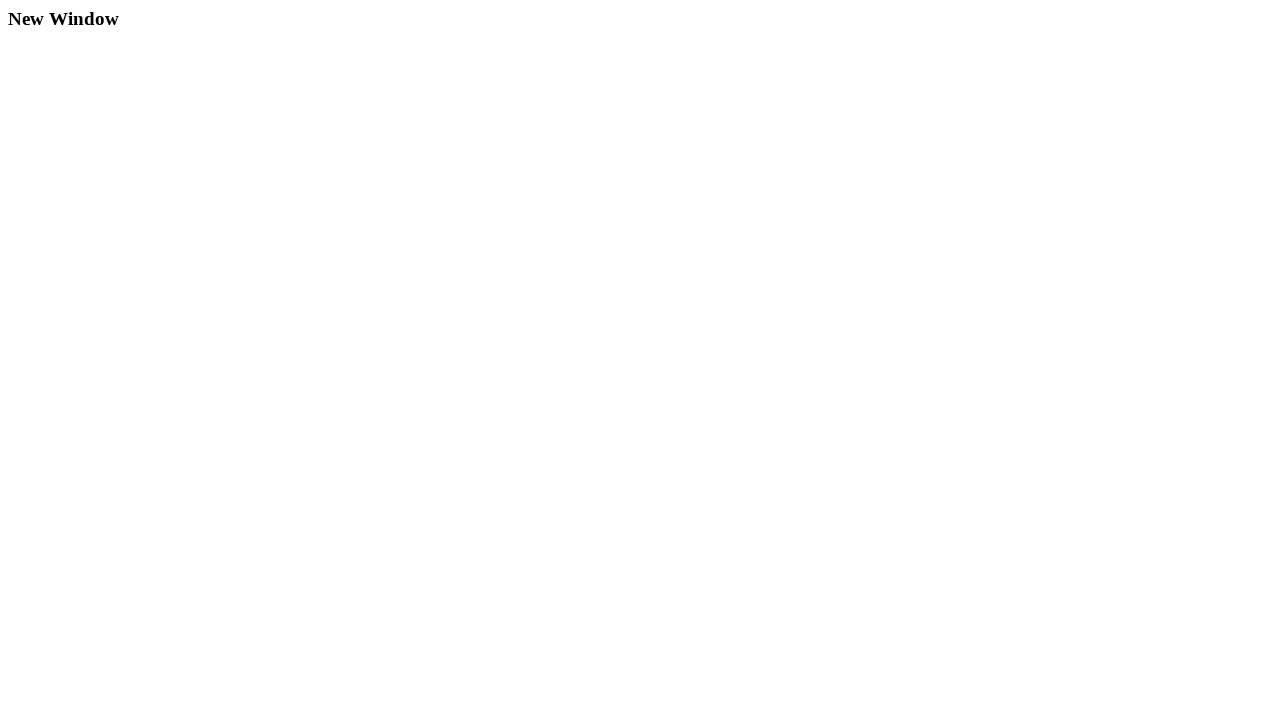

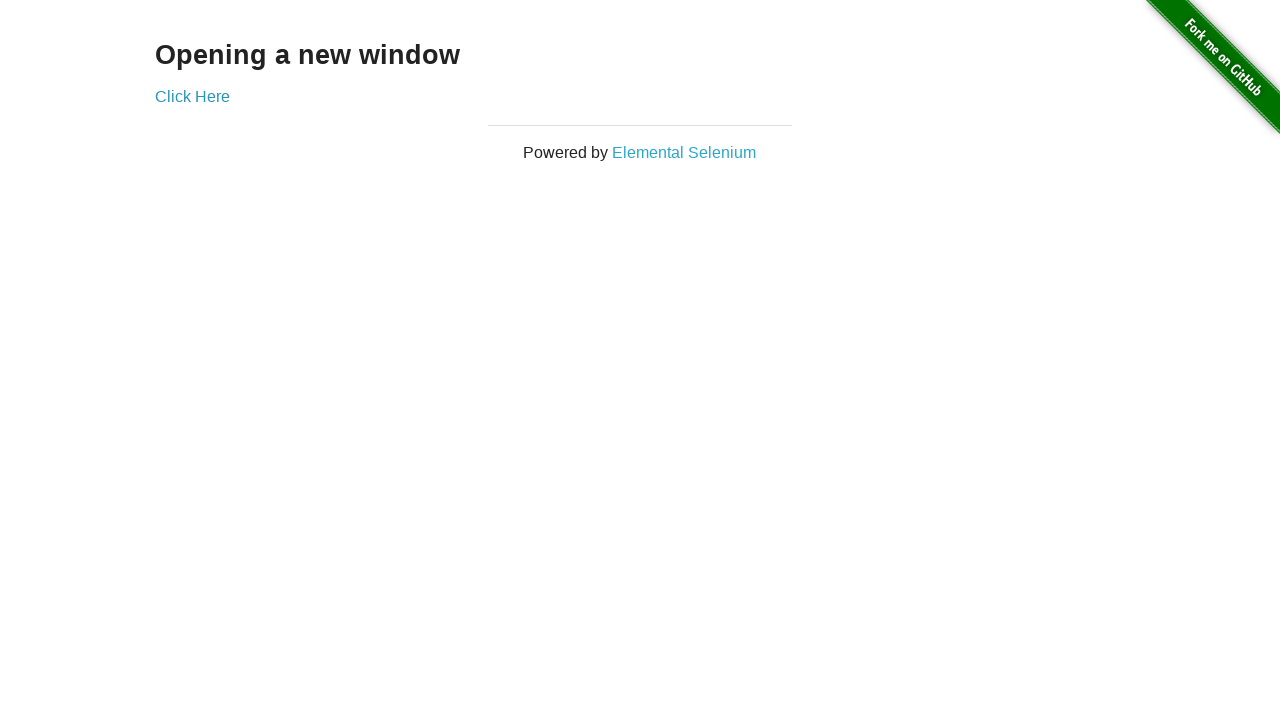